Tests form input functionality by filling various form fields including text inputs, radio buttons, checkboxes, dropdown selection, and date picker

Starting URL: https://formy-project.herokuapp.com/form

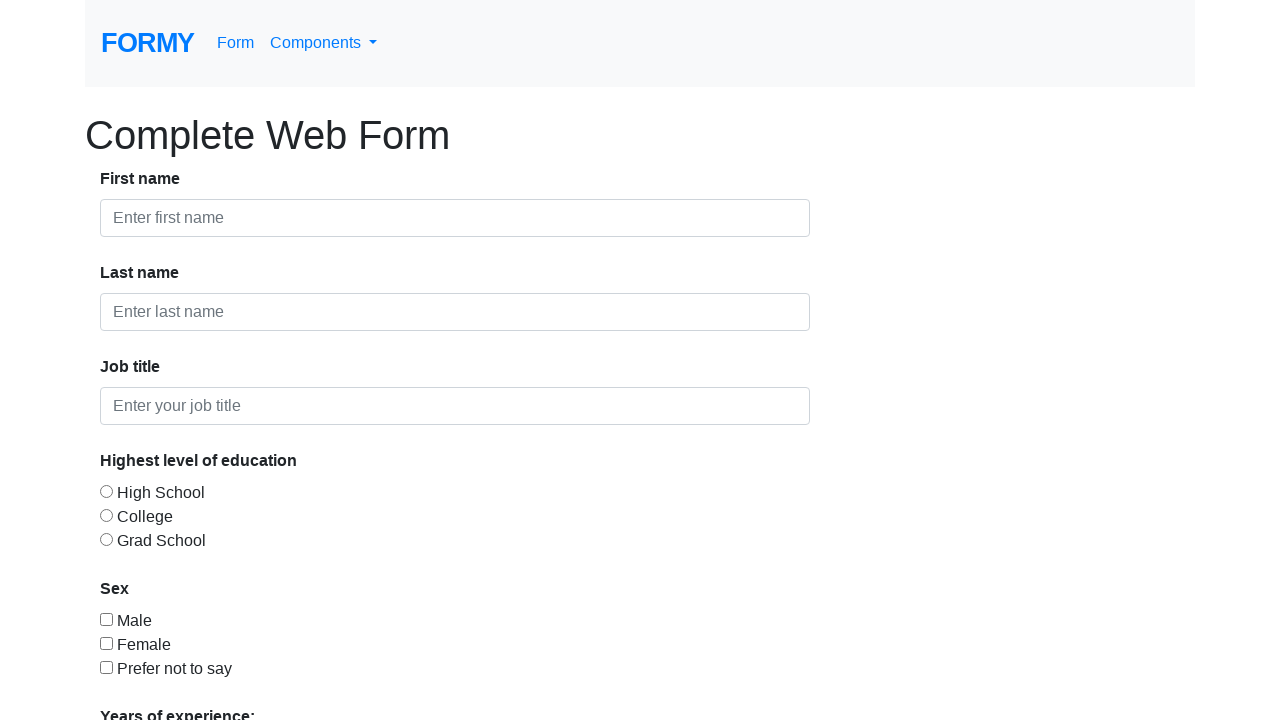

Filled first name field with 'fikri' on #first-name
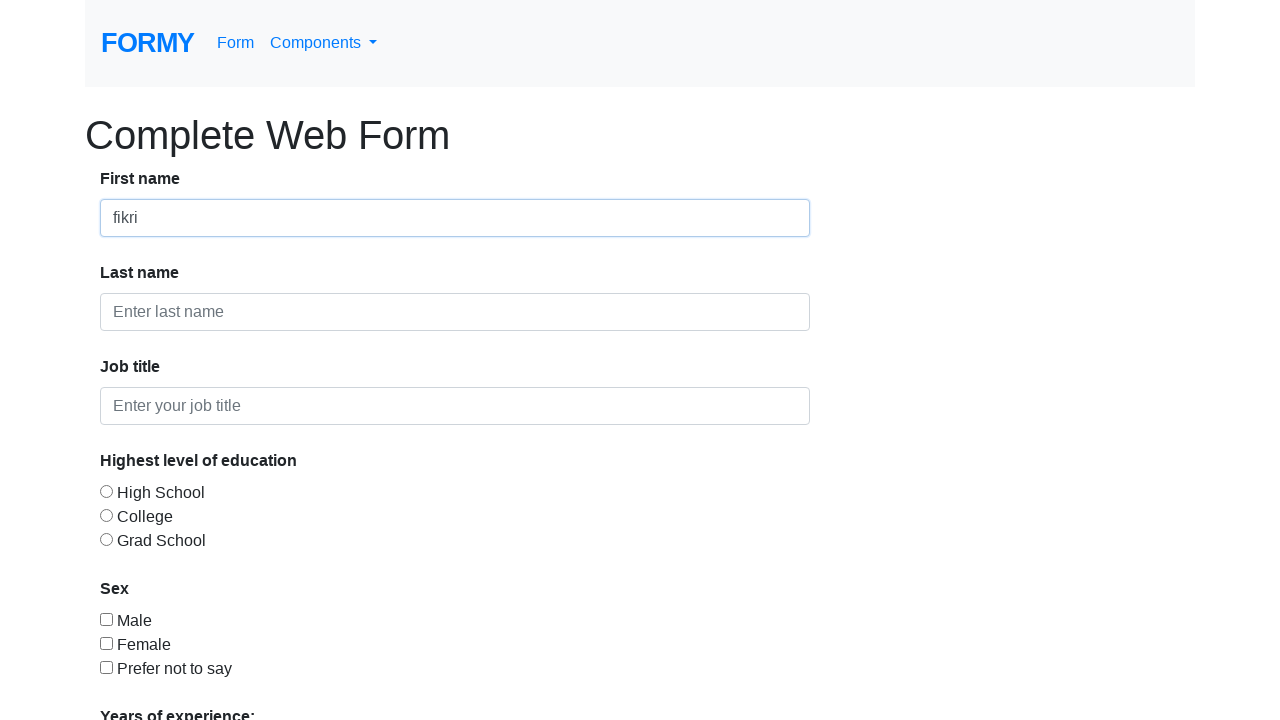

Filled last name field with 'firmansyah' on #last-name
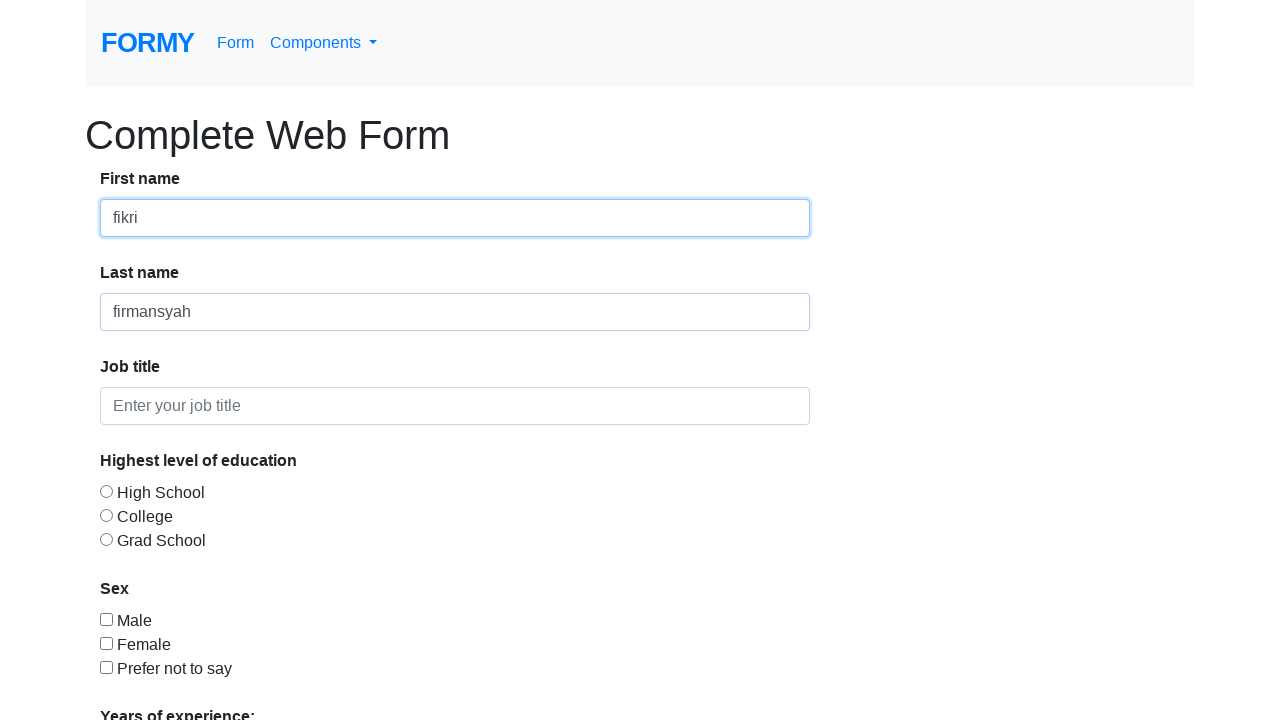

Filled job title field with 'SQA Automation' on #job-title
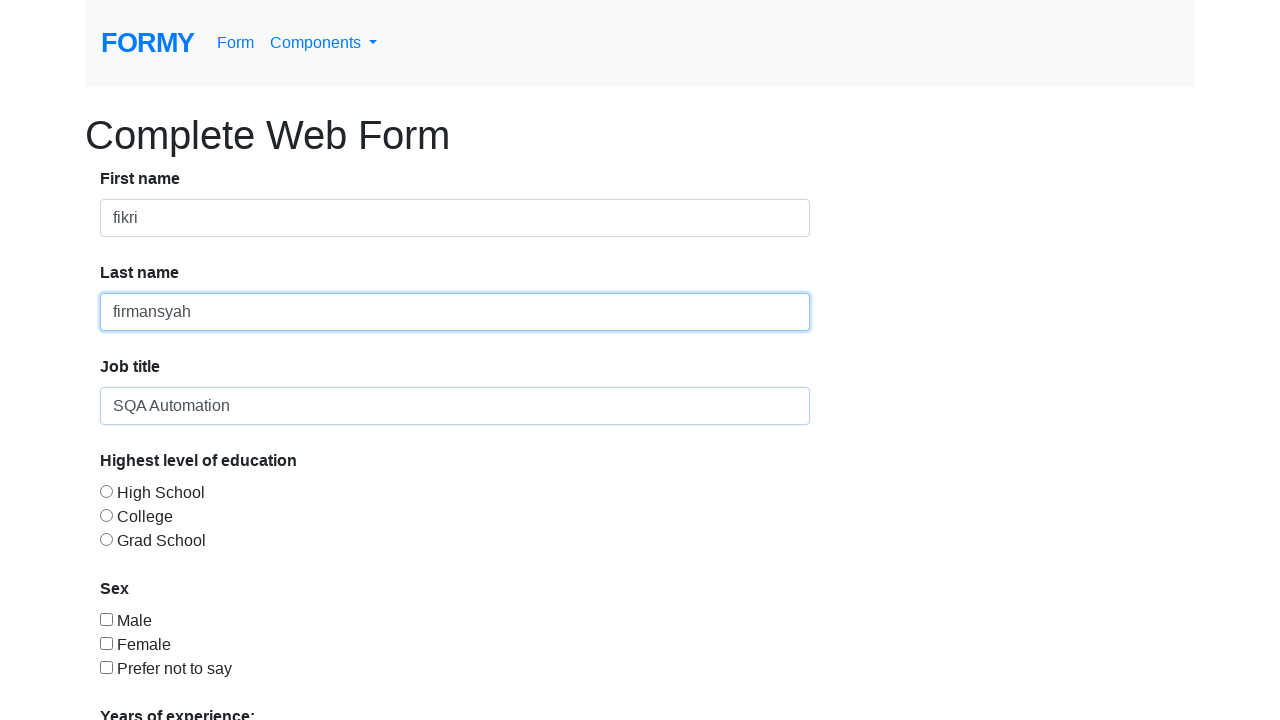

Clicked first radio button at (106, 491) on #radio-button-1
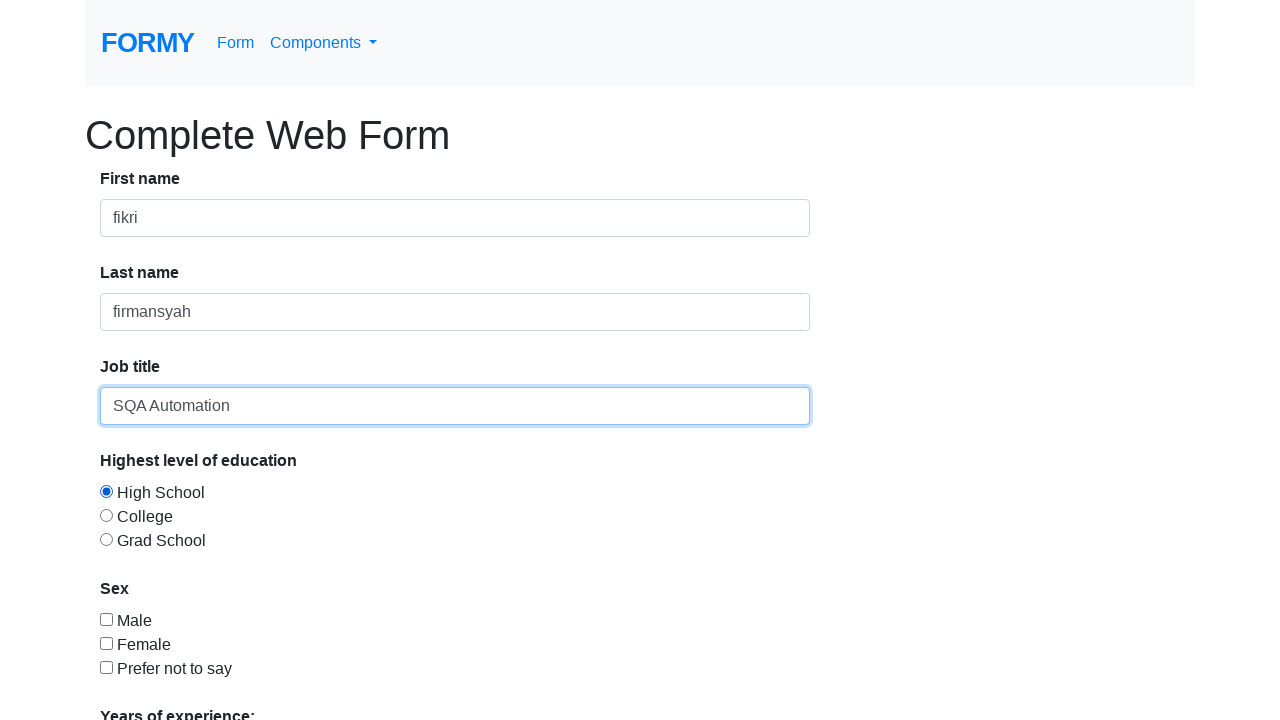

Clicked second radio button at (106, 515) on #radio-button-2
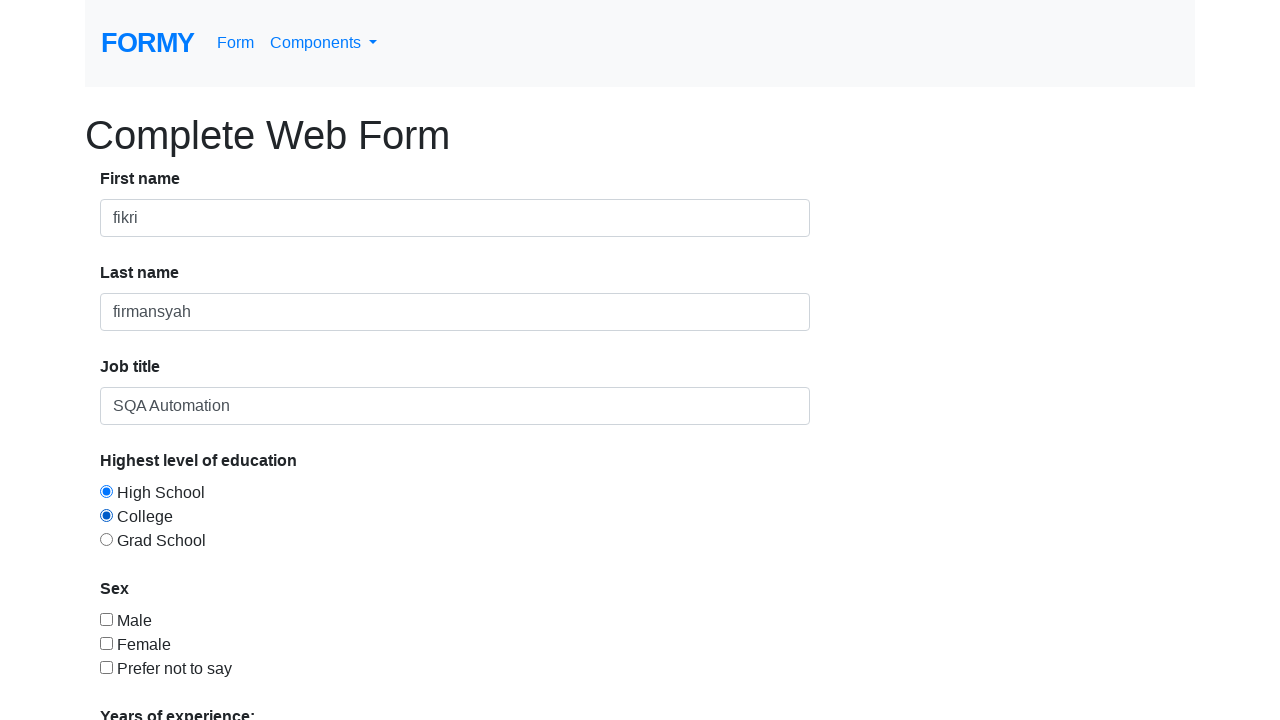

Clicked checkbox at (106, 619) on #checkbox-1
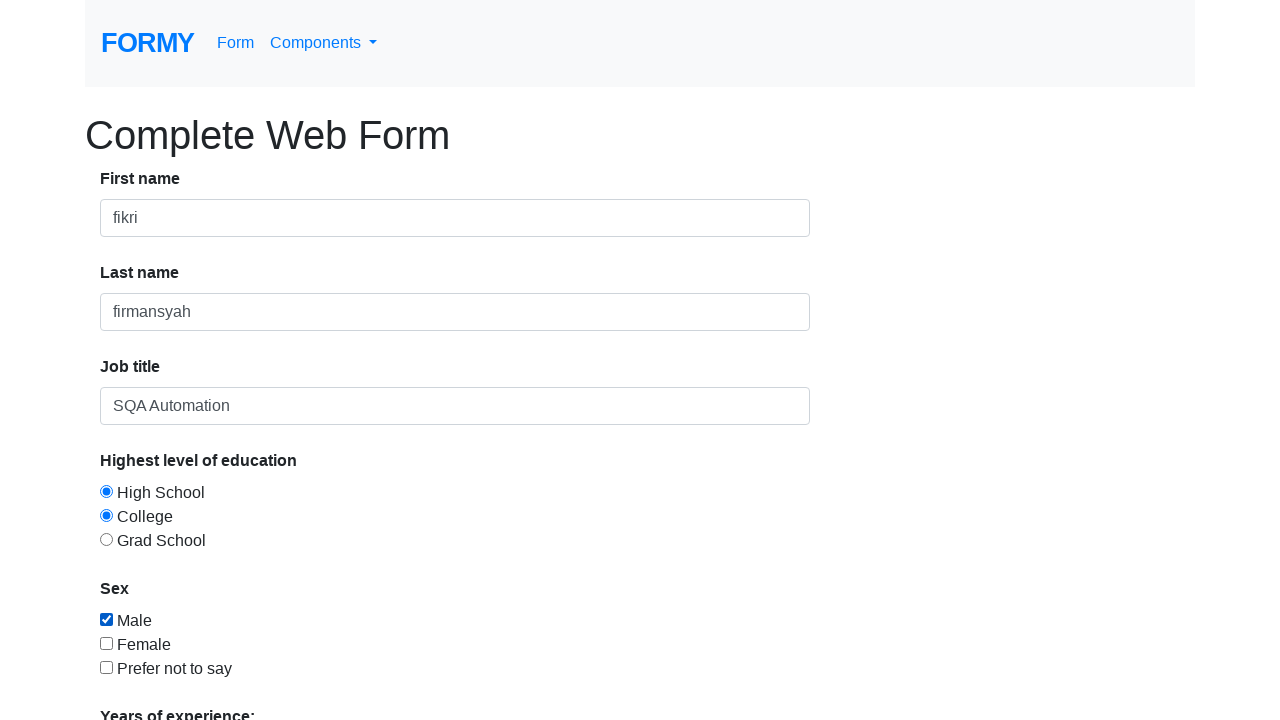

Selected option '1' from dropdown menu on #select-menu
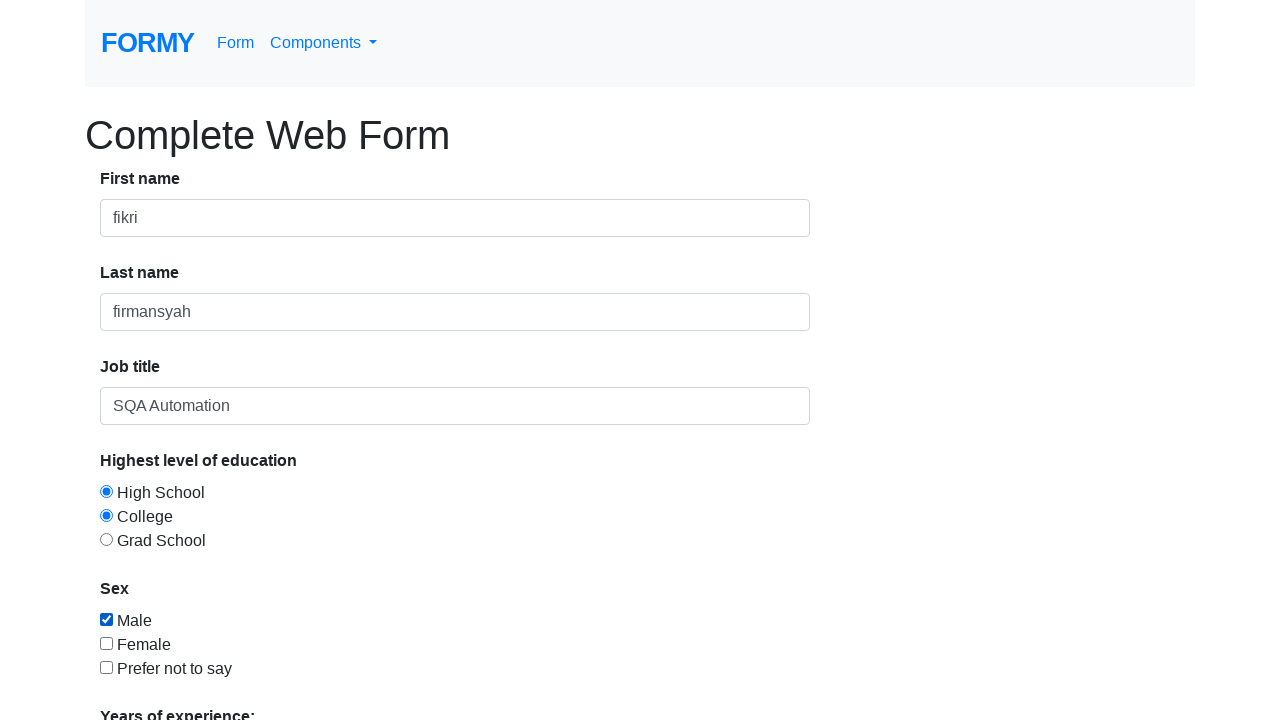

Clicked date picker to open calendar at (270, 613) on #datepicker
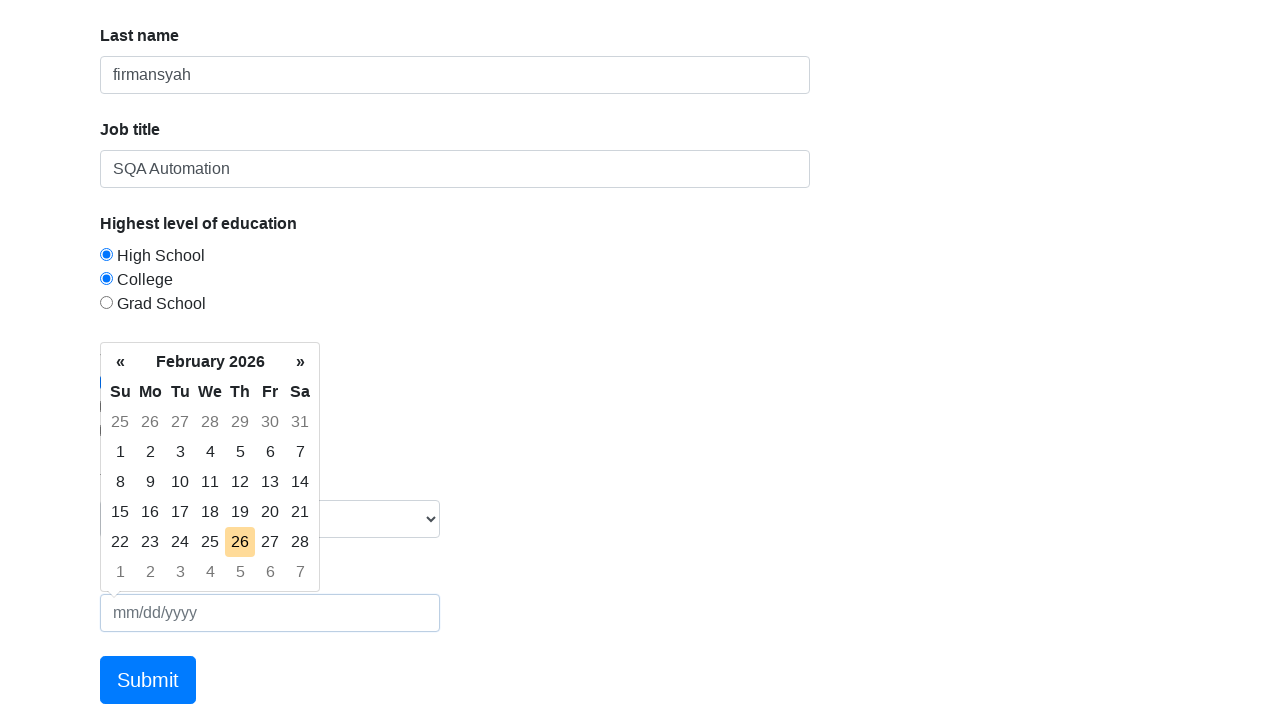

Calendar days loaded and visible
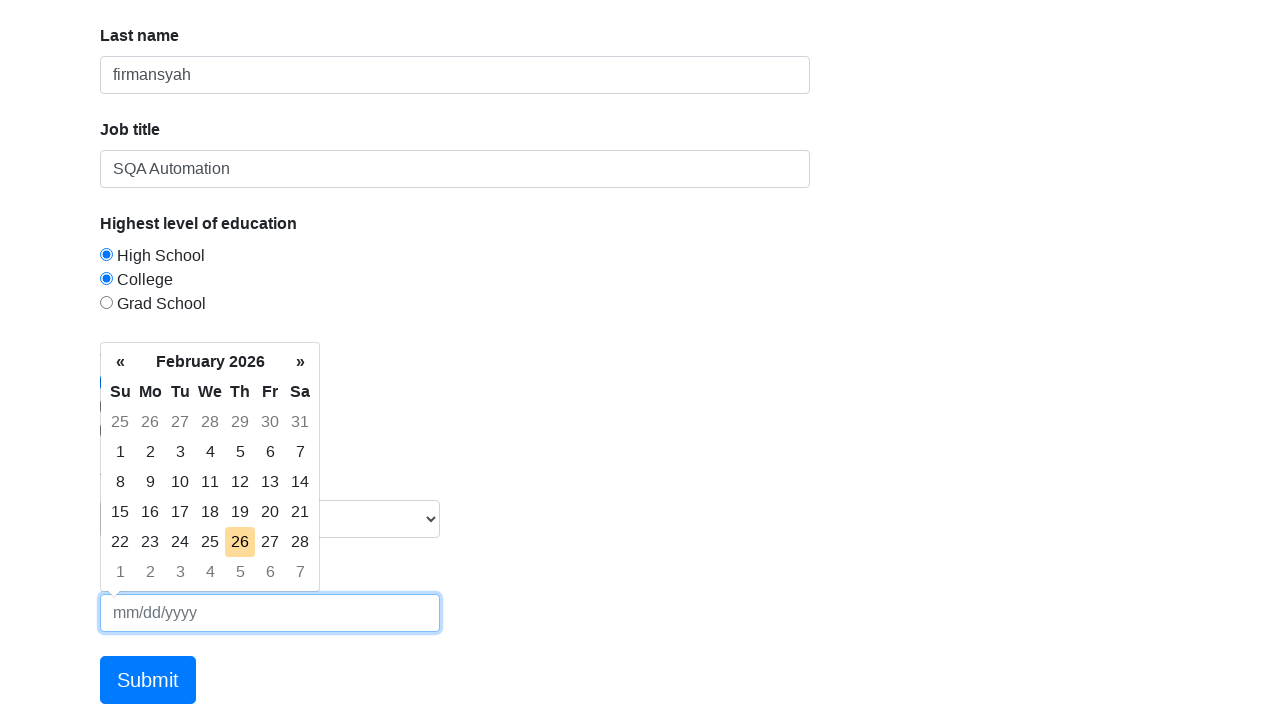

Selected day 23 from calendar
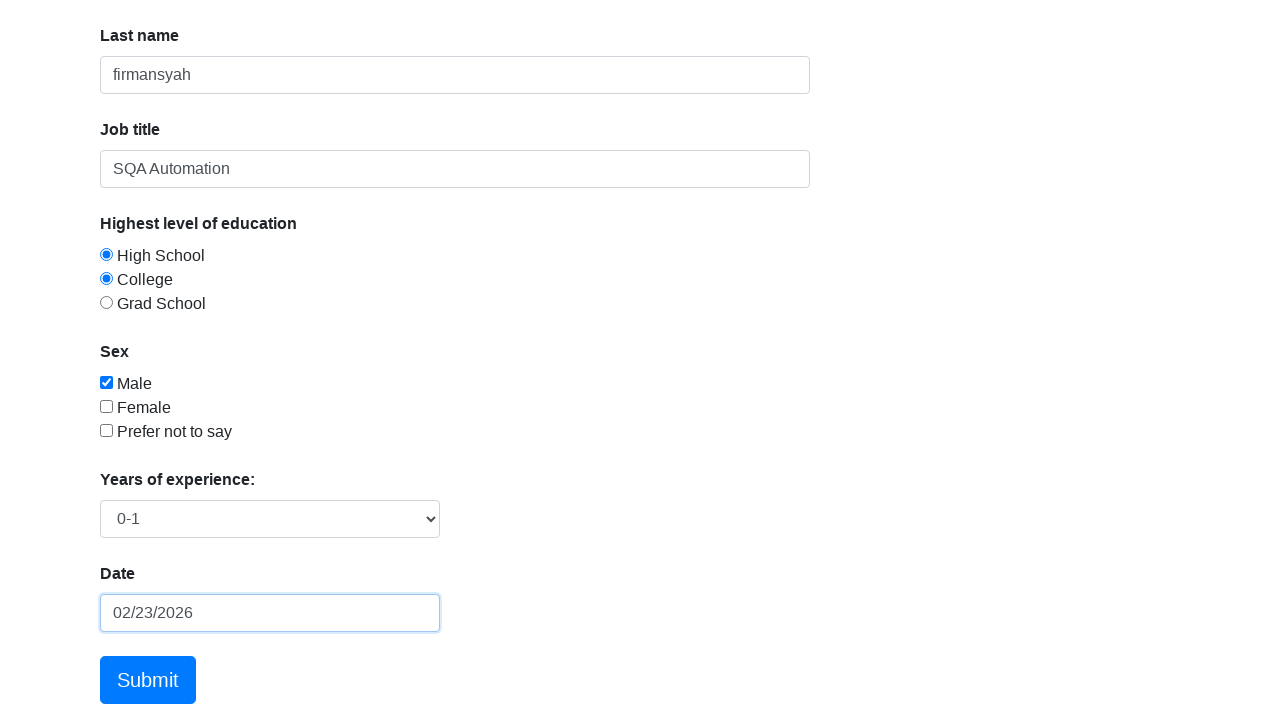

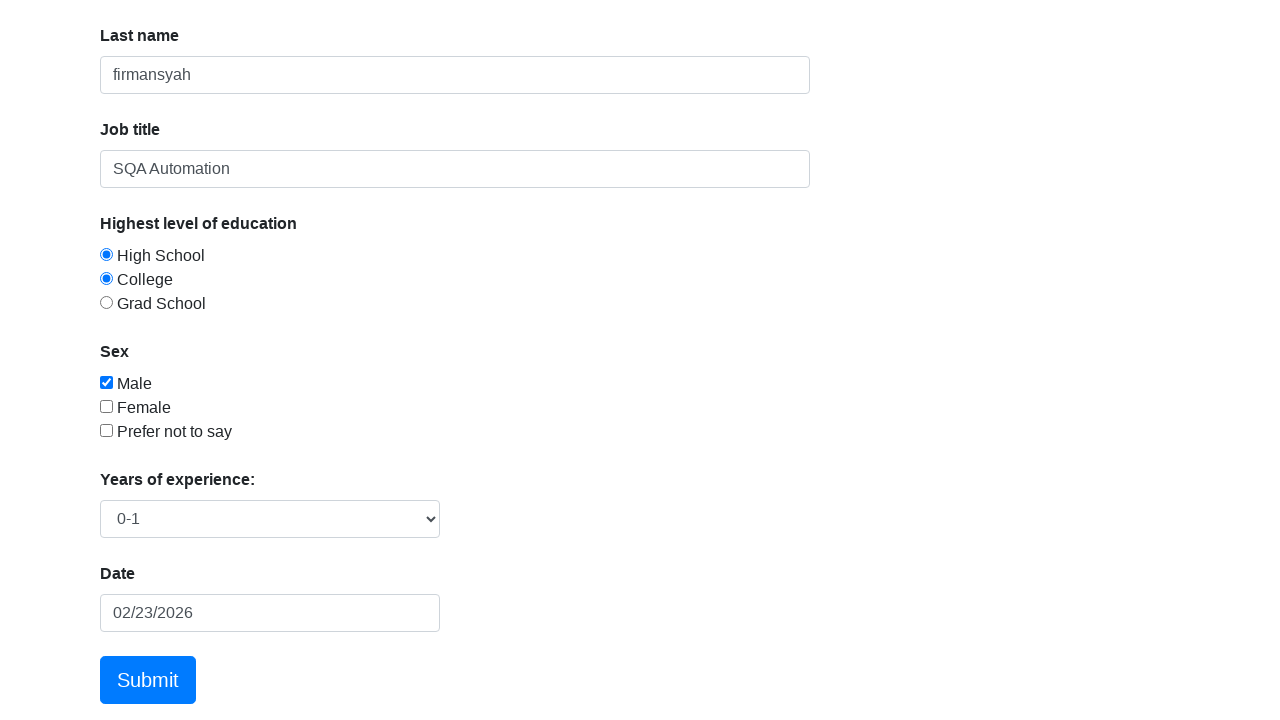